Tests searching for a book by entering text in a shadow DOM input field and clicking the search icon

Starting URL: https://books-pwakit.appspot.com/

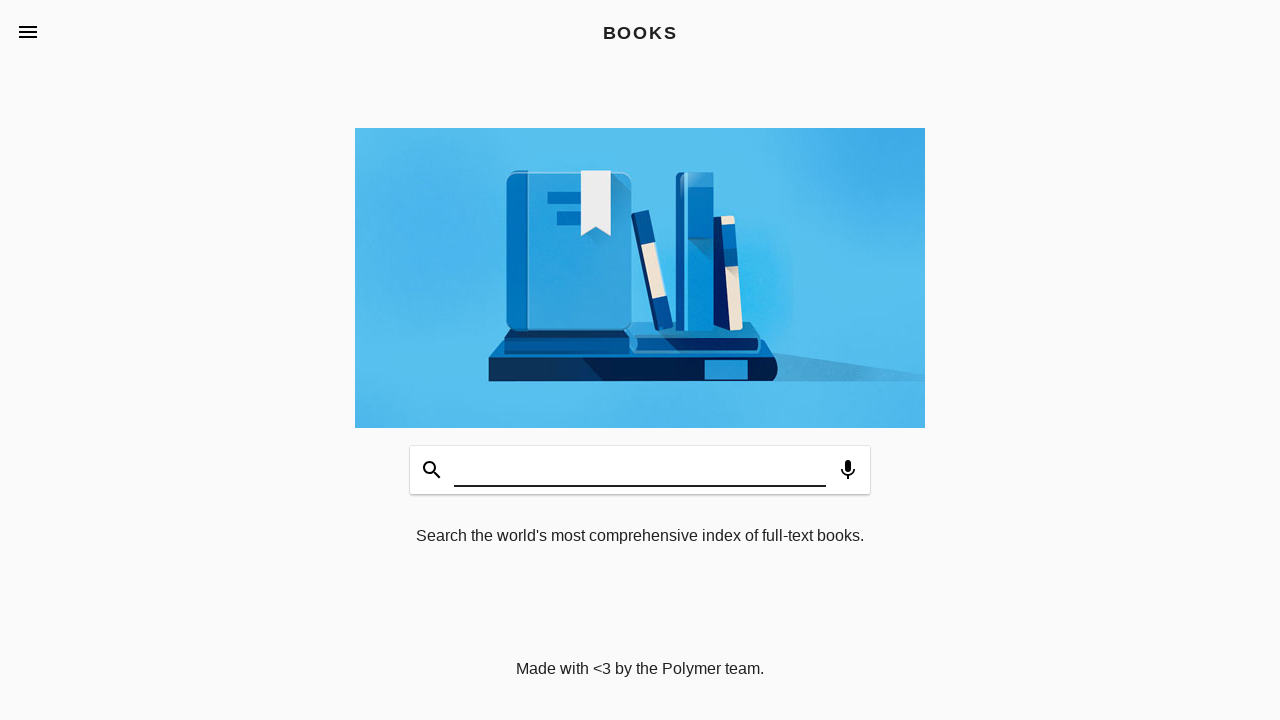

Located book-app shadow DOM host element
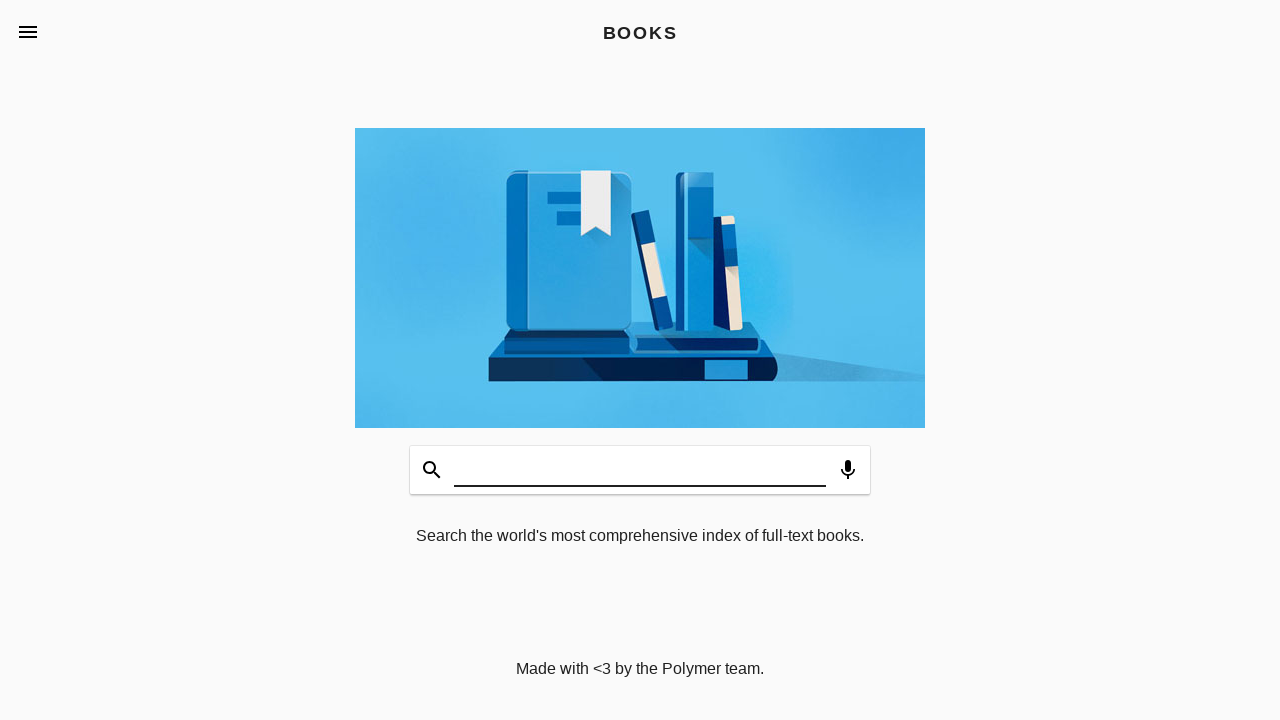

Located search input field within shadow DOM
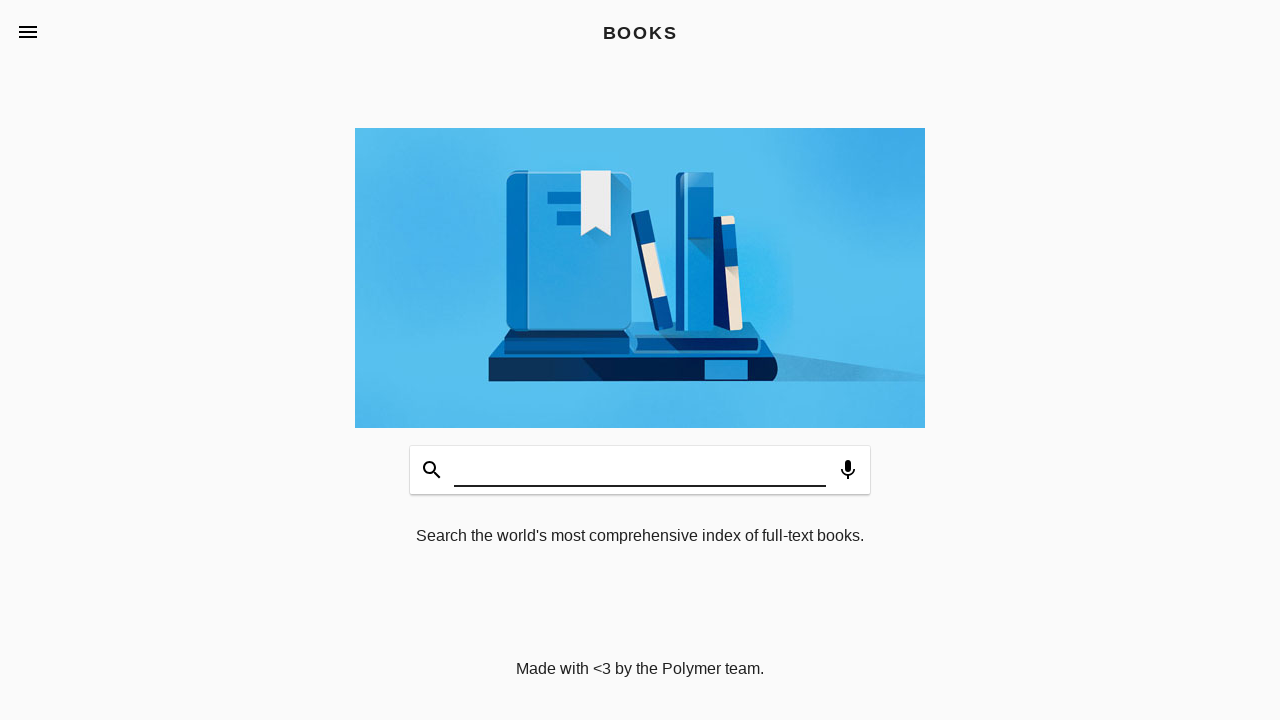

Filled shadow DOM search input with 'Harry Potter' on book-app[apptitle='BOOKS'] >> input#input
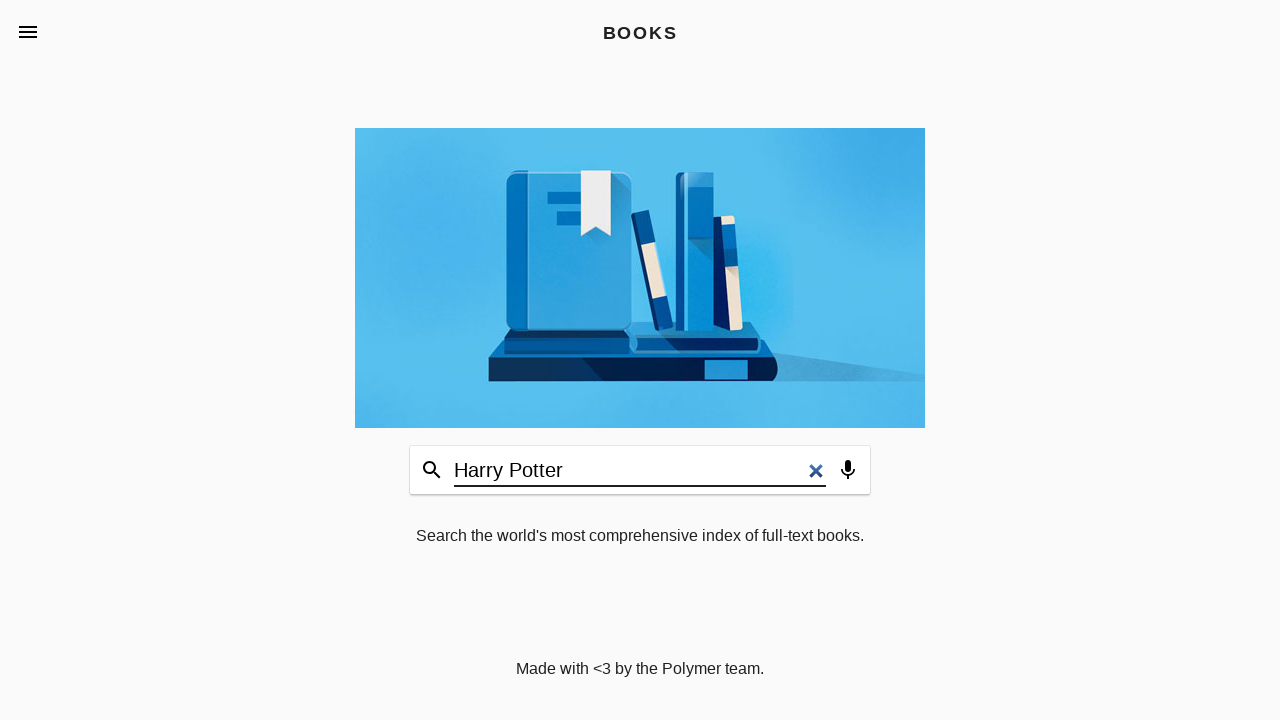

Located search icon in nested shadow DOM
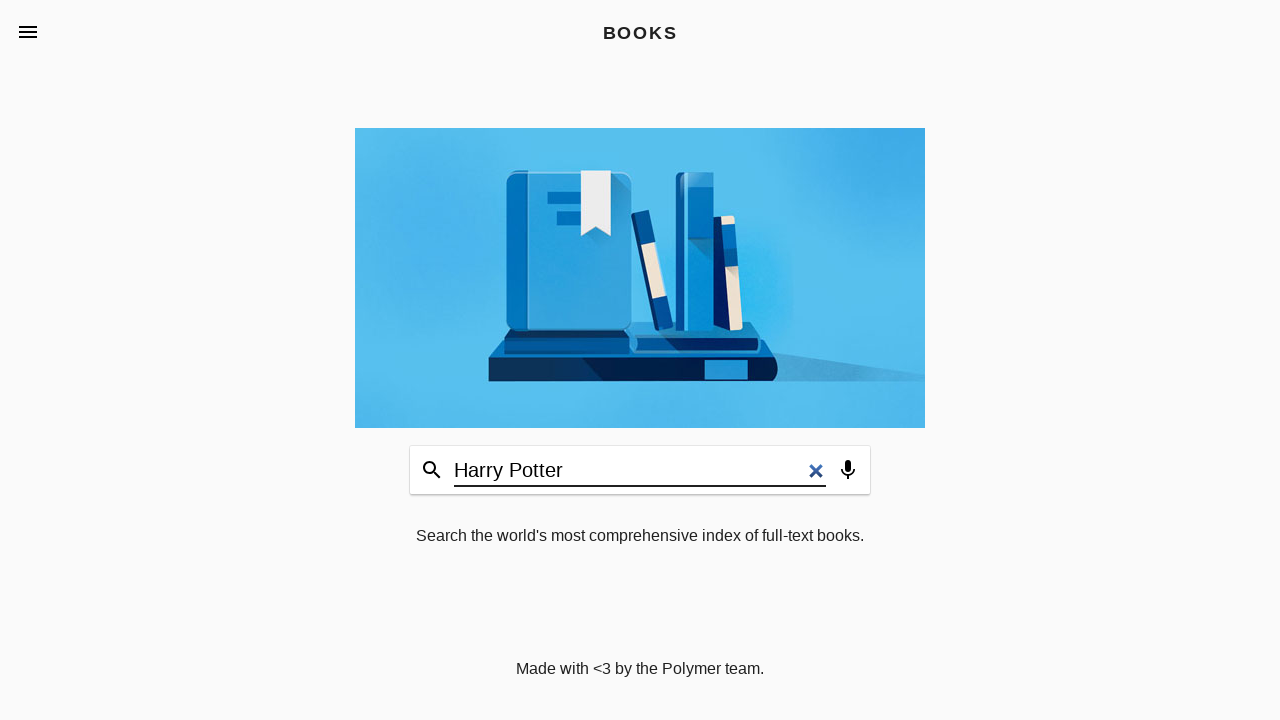

Clicked search icon to execute search for 'Harry Potter' at (432, 470) on book-app[apptitle='BOOKS'] >> book-input-decorator >> div.icon
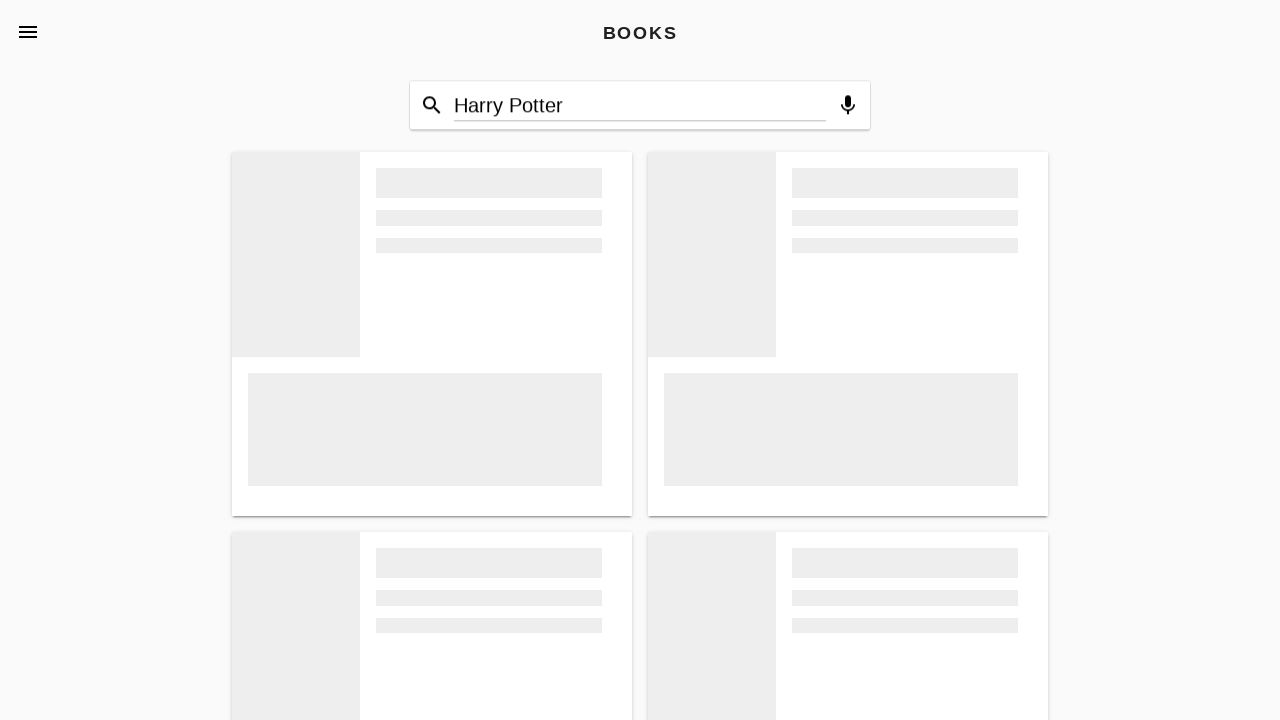

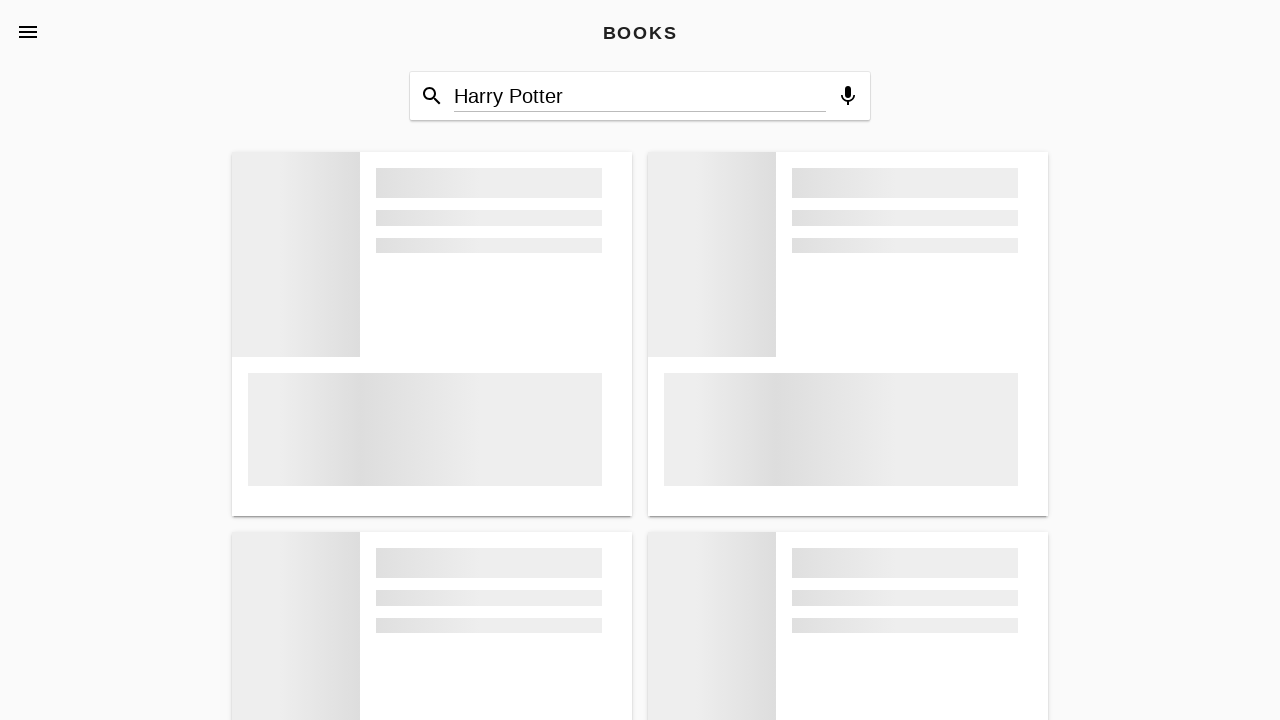